Tests HTML-based SweetAlert popup by clicking a button to trigger the modal

Starting URL: https://sweetalert.js.org/

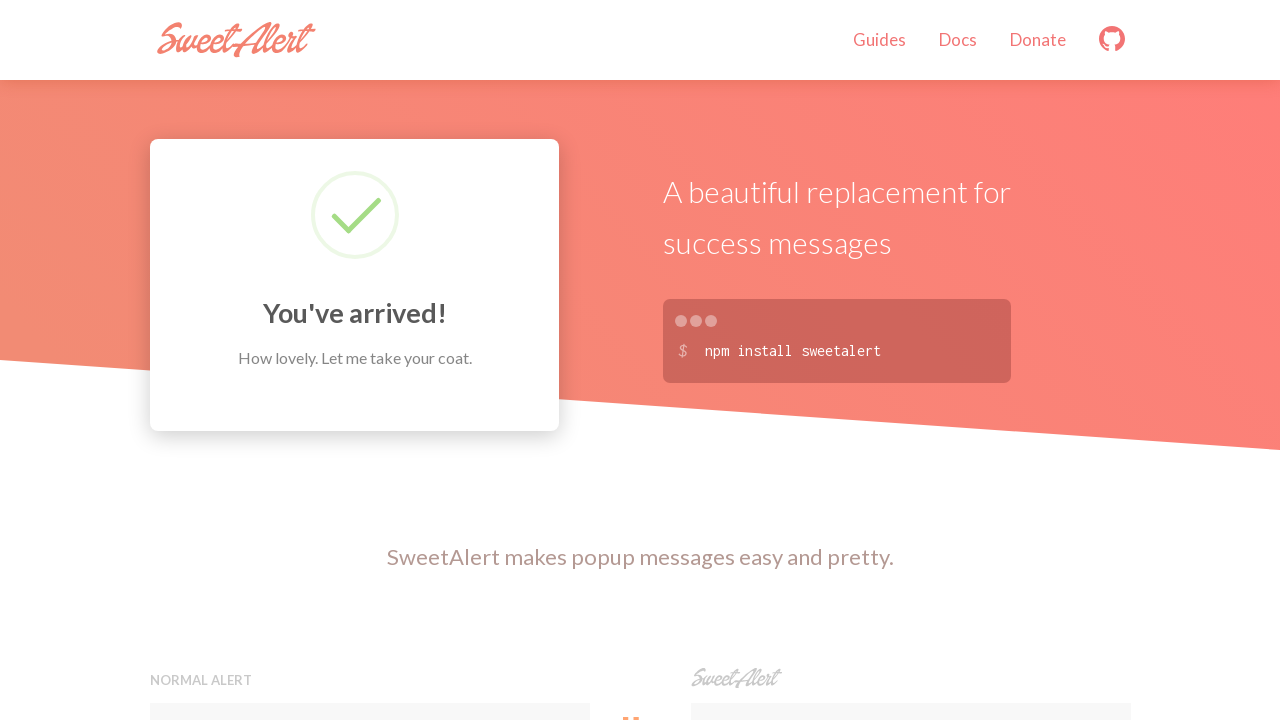

Clicked button to trigger SweetAlert HTML popup at (910, 360) on xpath=//button[contains(@onclick,'swal')]
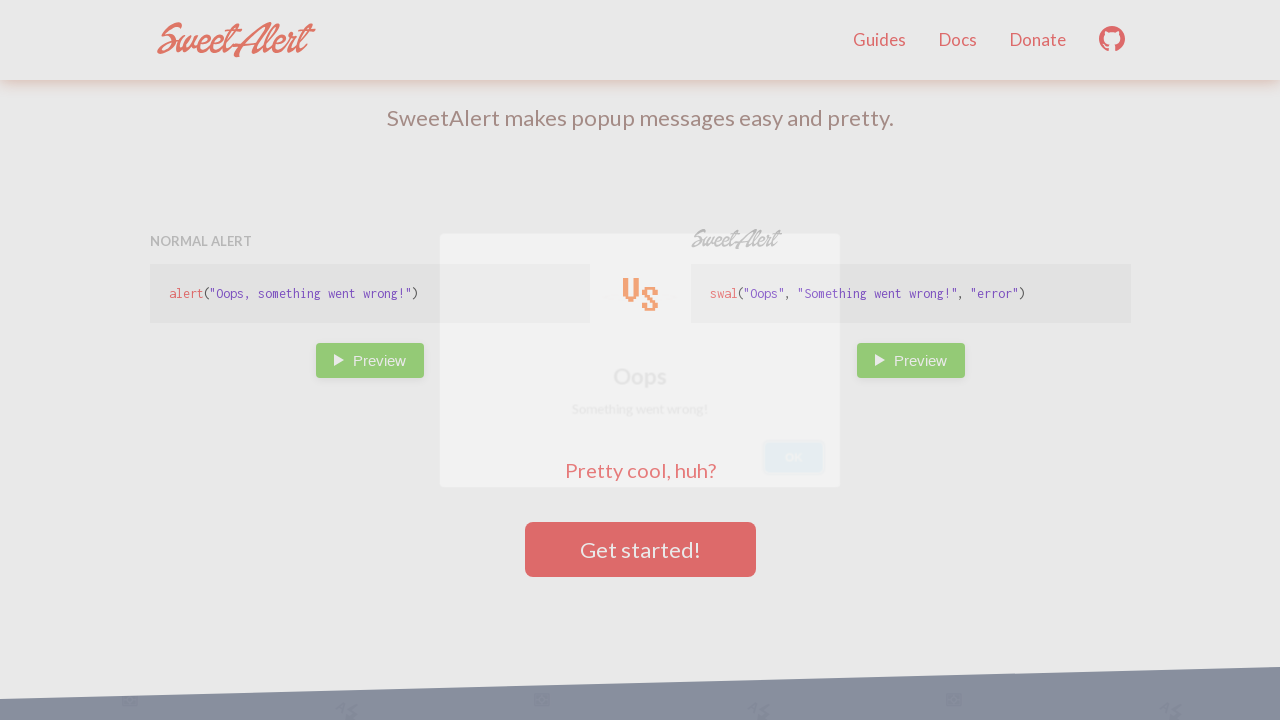

SweetAlert modal appeared and became visible
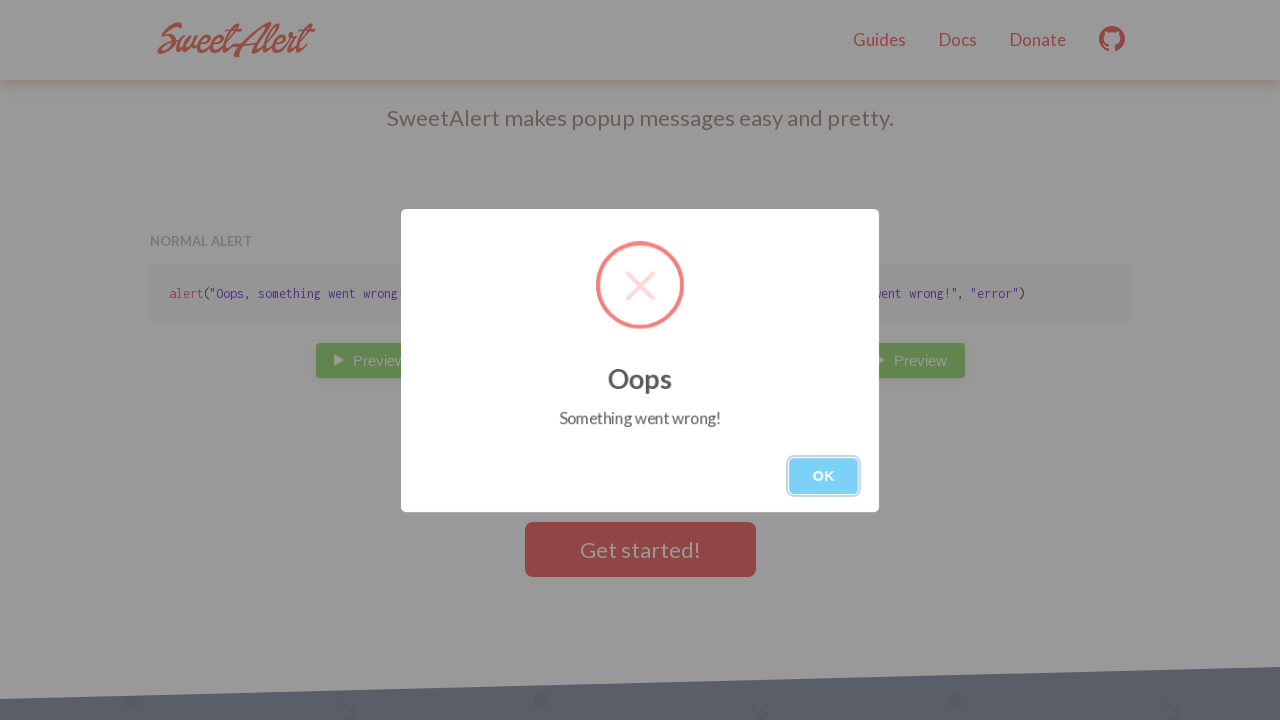

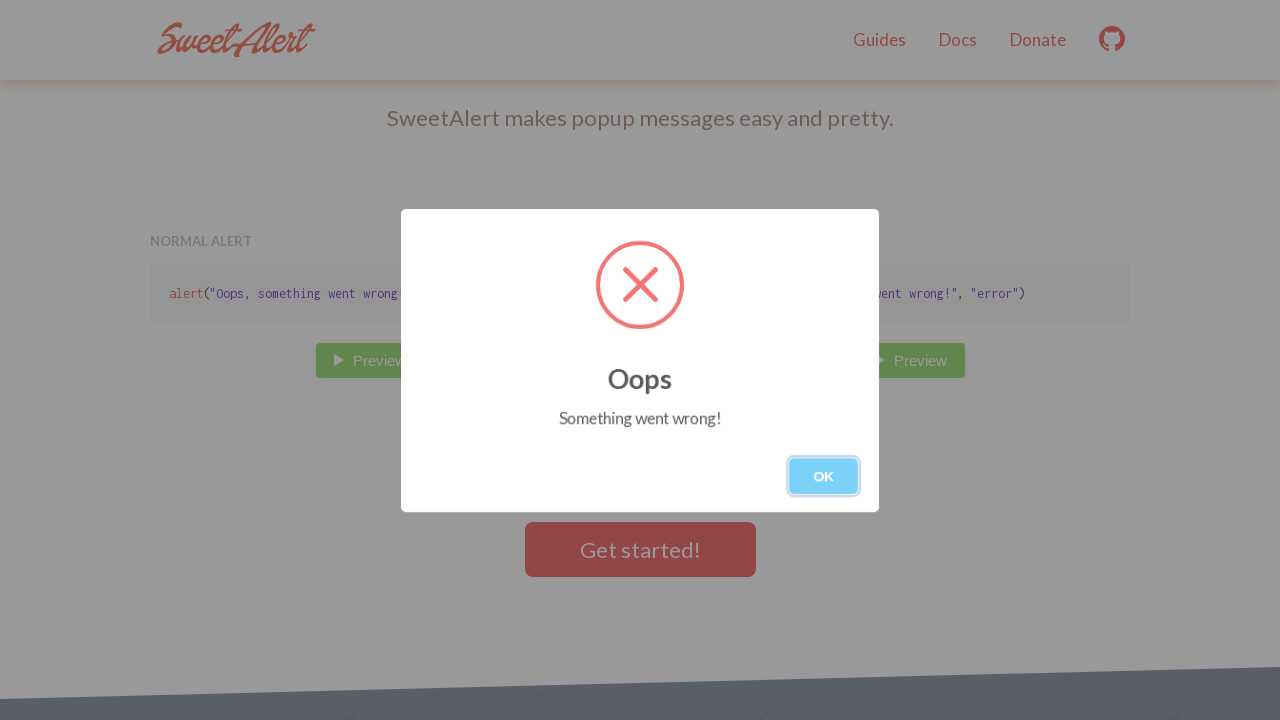